Navigates to Greens Technology website, scrolls to the address section, and verifies that address information is displayed for both Adayar and OMR locations

Starting URL: http://greenstech.in/selenium-course-content.html

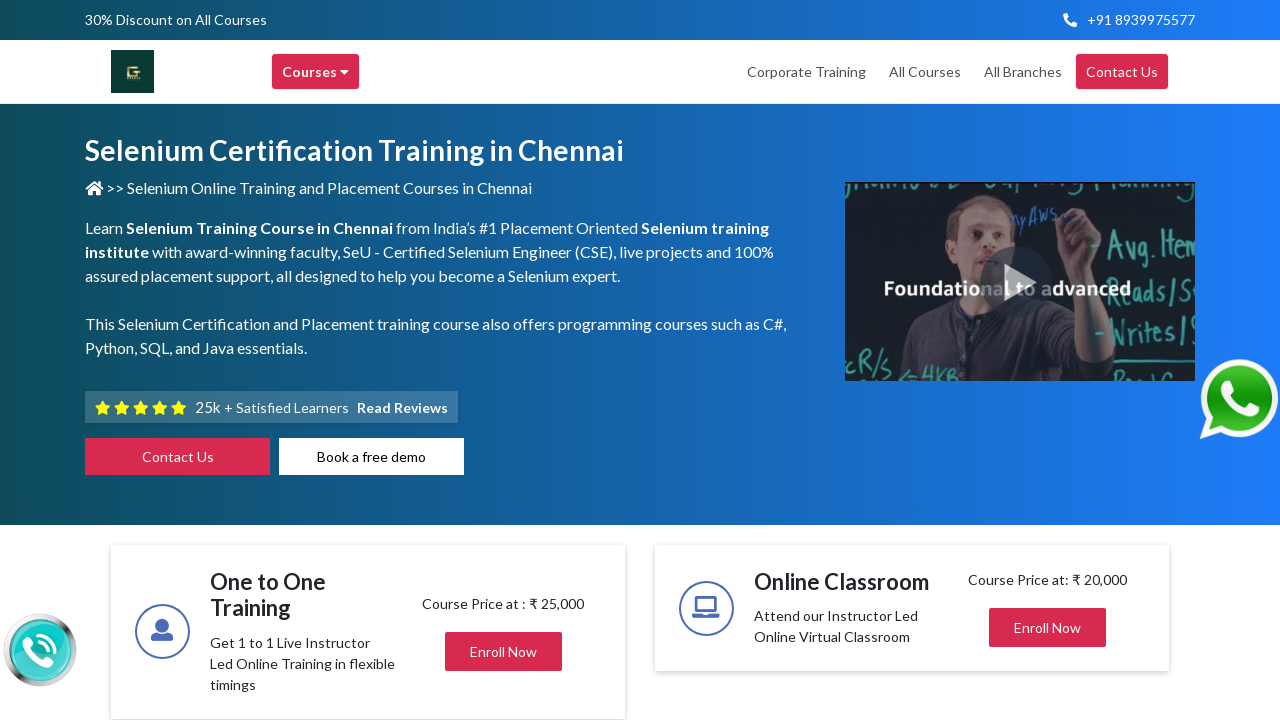

Scrolled to Adayar address section heading
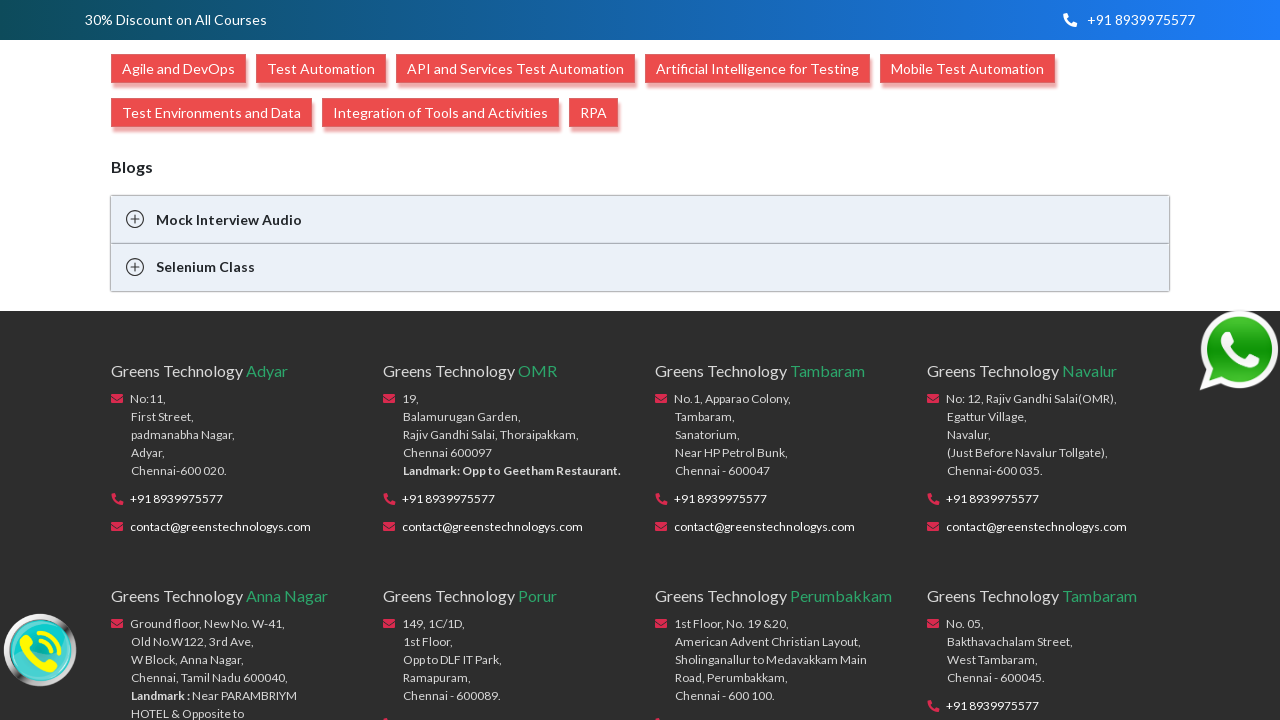

Verified Adayar address section is visible
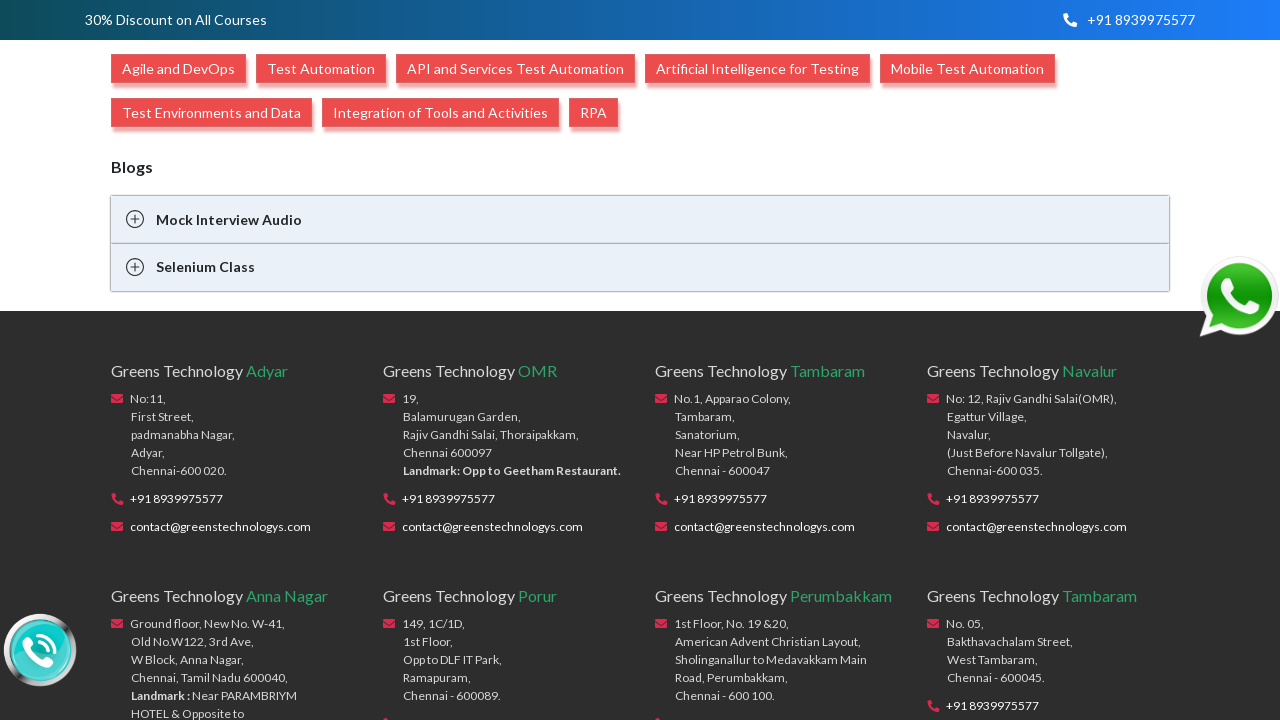

Verified OMR address section is visible
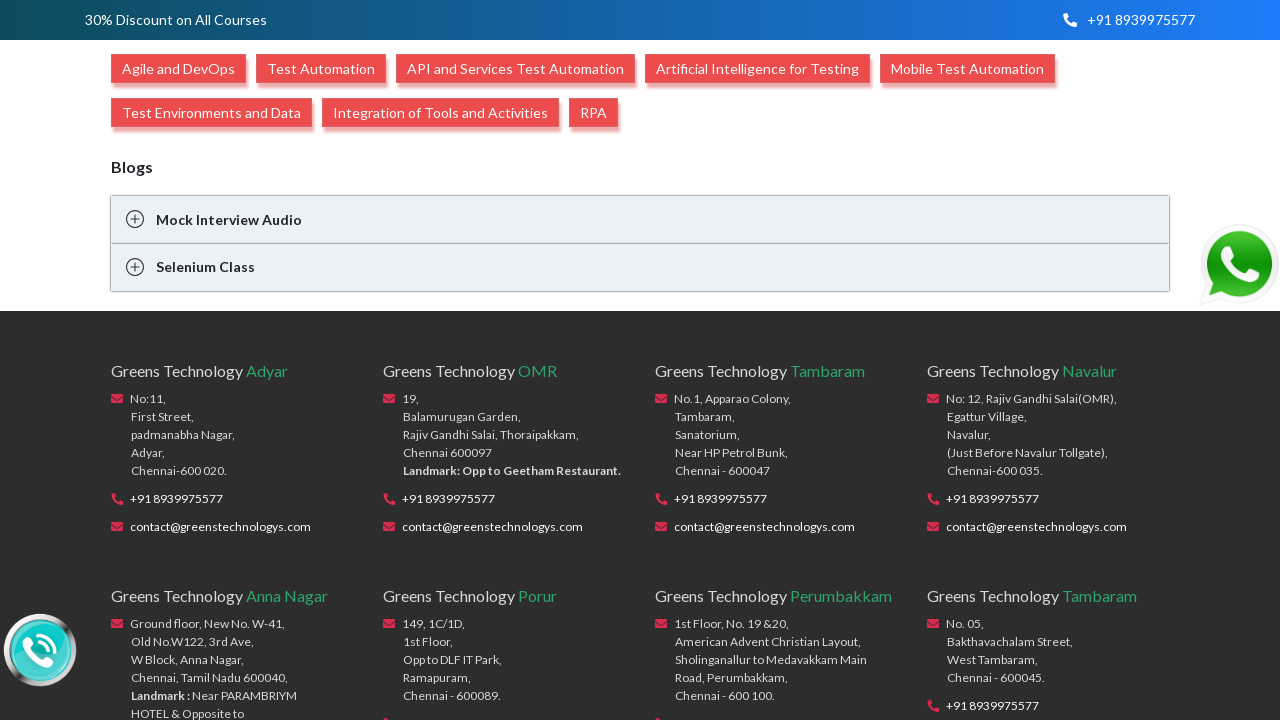

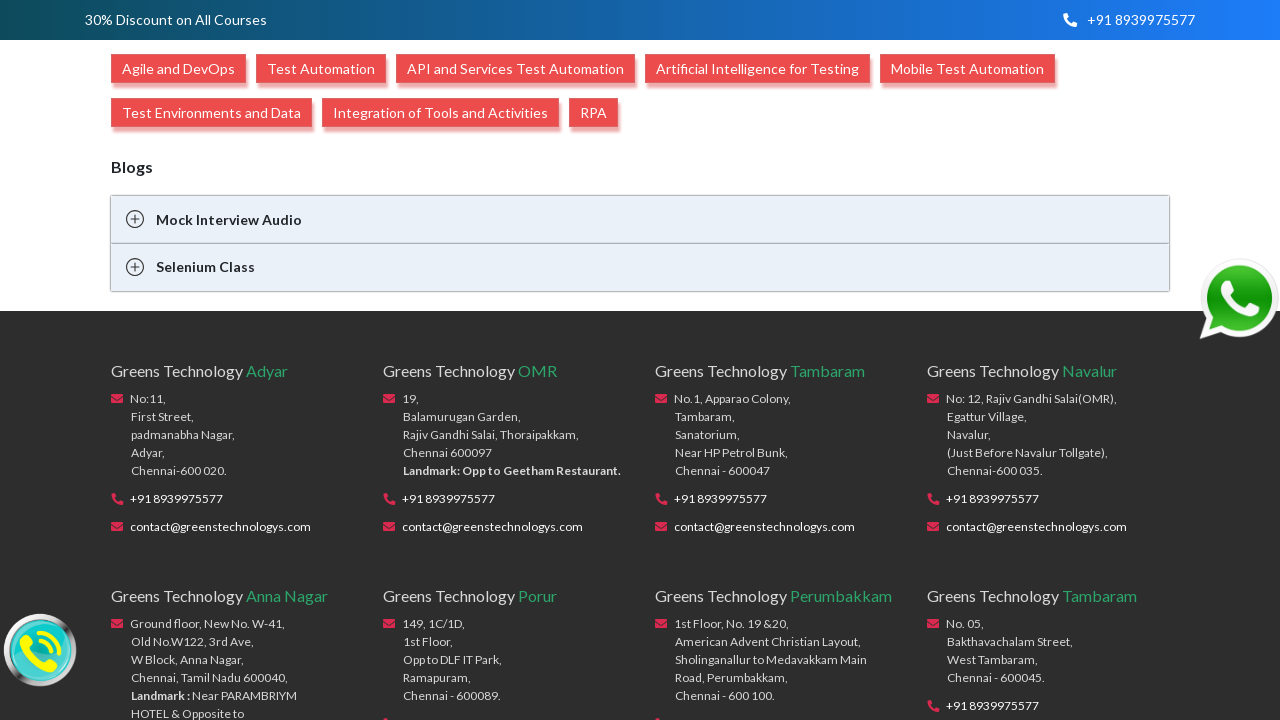